Tests registration form validation when Email field is left blank, expecting error alert

Starting URL: http://automationbykrishna.com/#

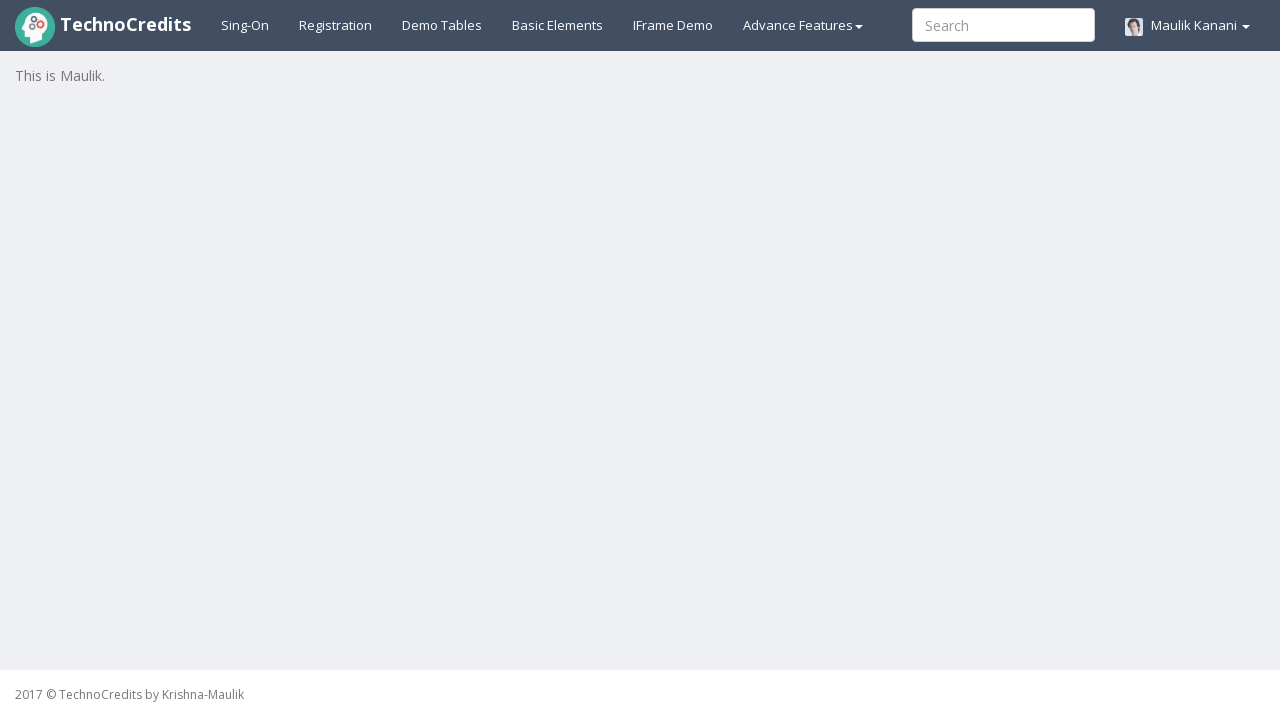

Clicked on registration link at (336, 25) on a#registration2
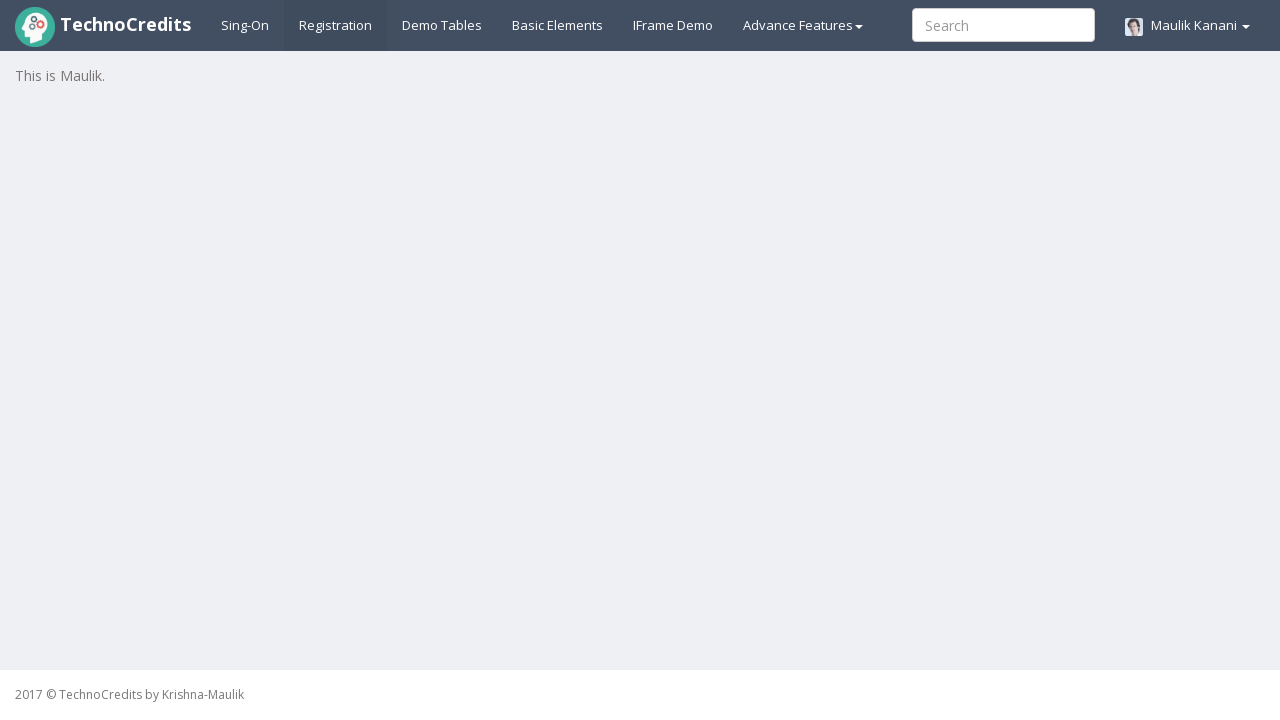

Filled Full Name field with 'Robert Wilson' on input[placeholder='Full Name']
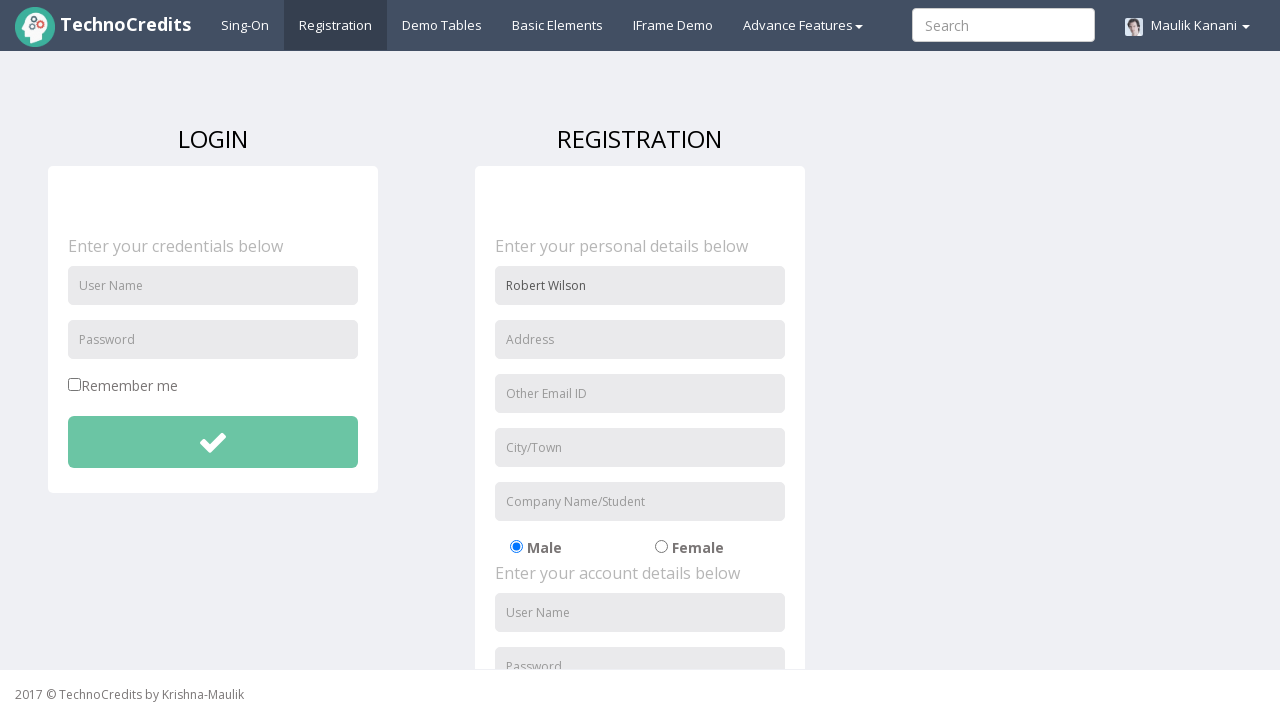

Filled Address field with '789 Maple Drive' on input[placeholder='Address']
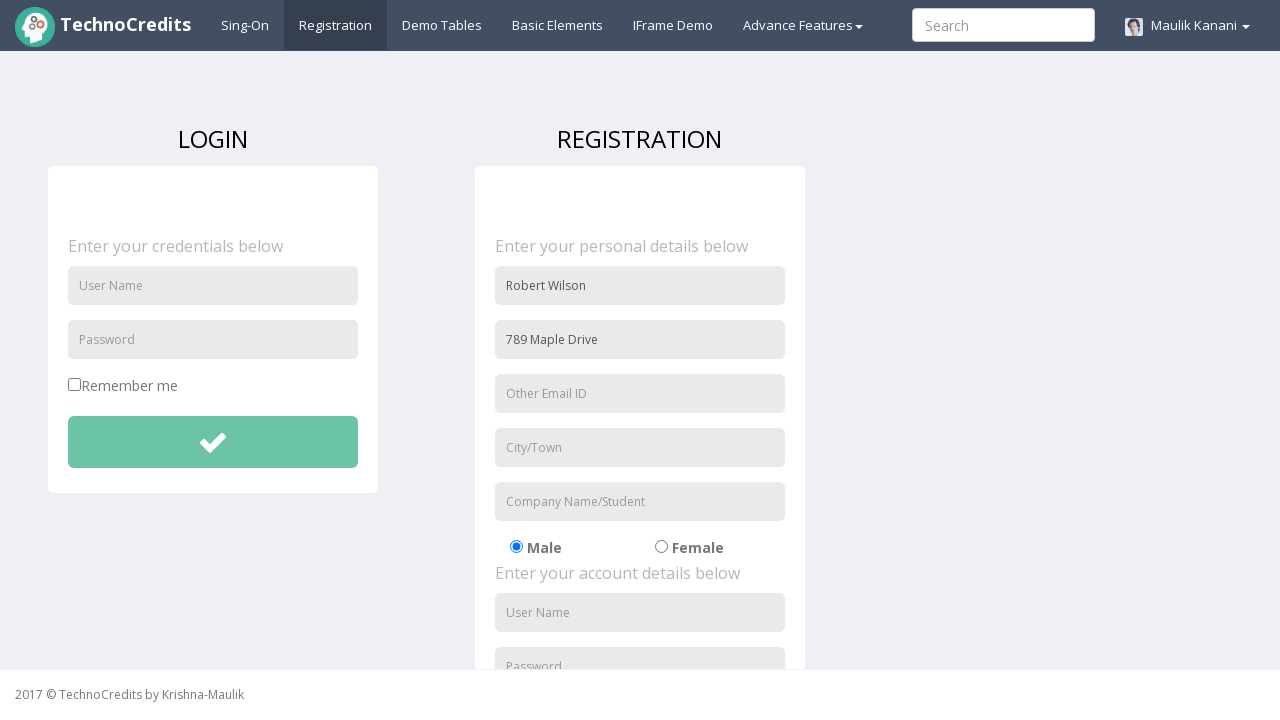

Filled City/Town field with 'Denver', deliberately skipped Email field on input[placeholder='City/Town']
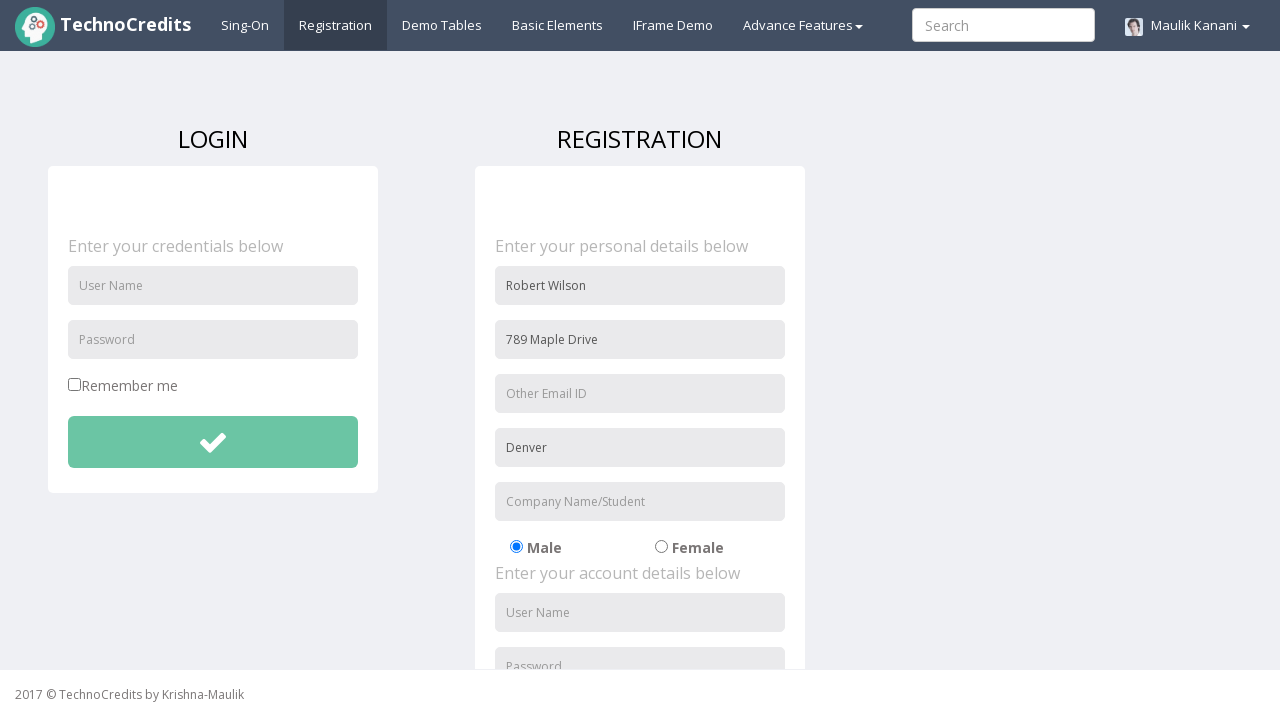

Filled Company Name field with 'CloudNet Inc' on input[placeholder='Company Name/Student']
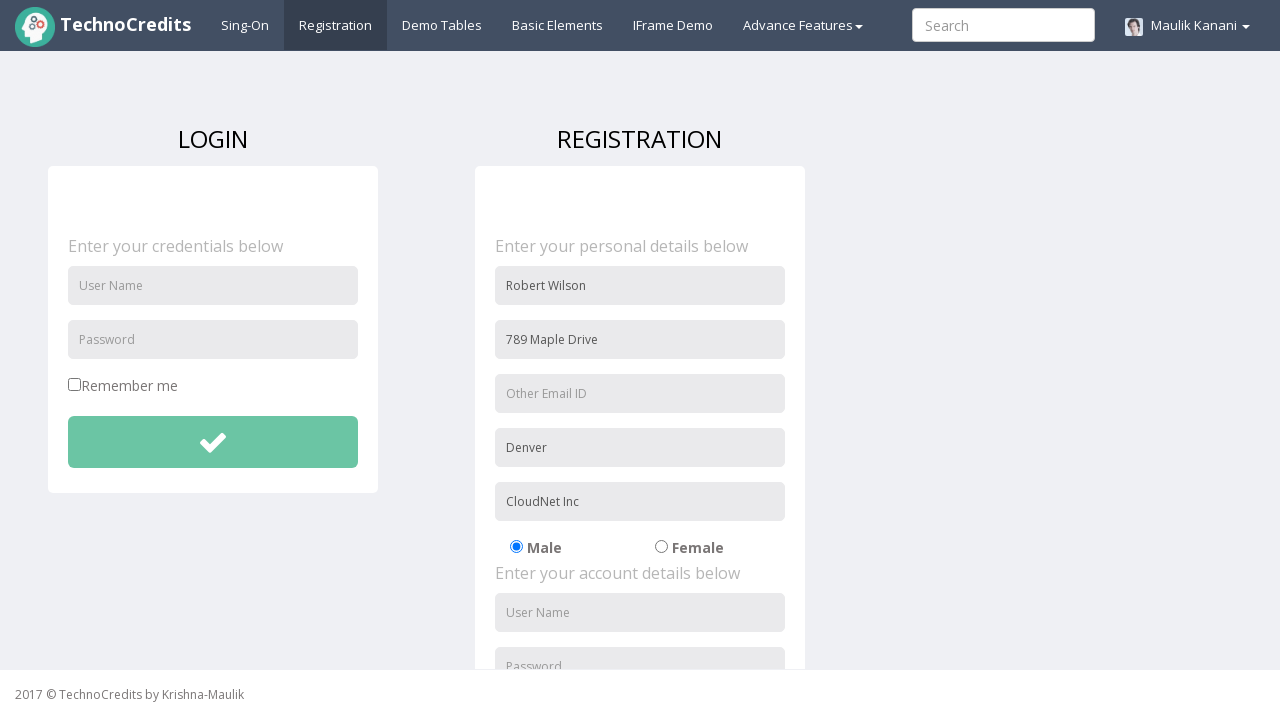

Selected radio button option at (661, 547) on label input#radio-02
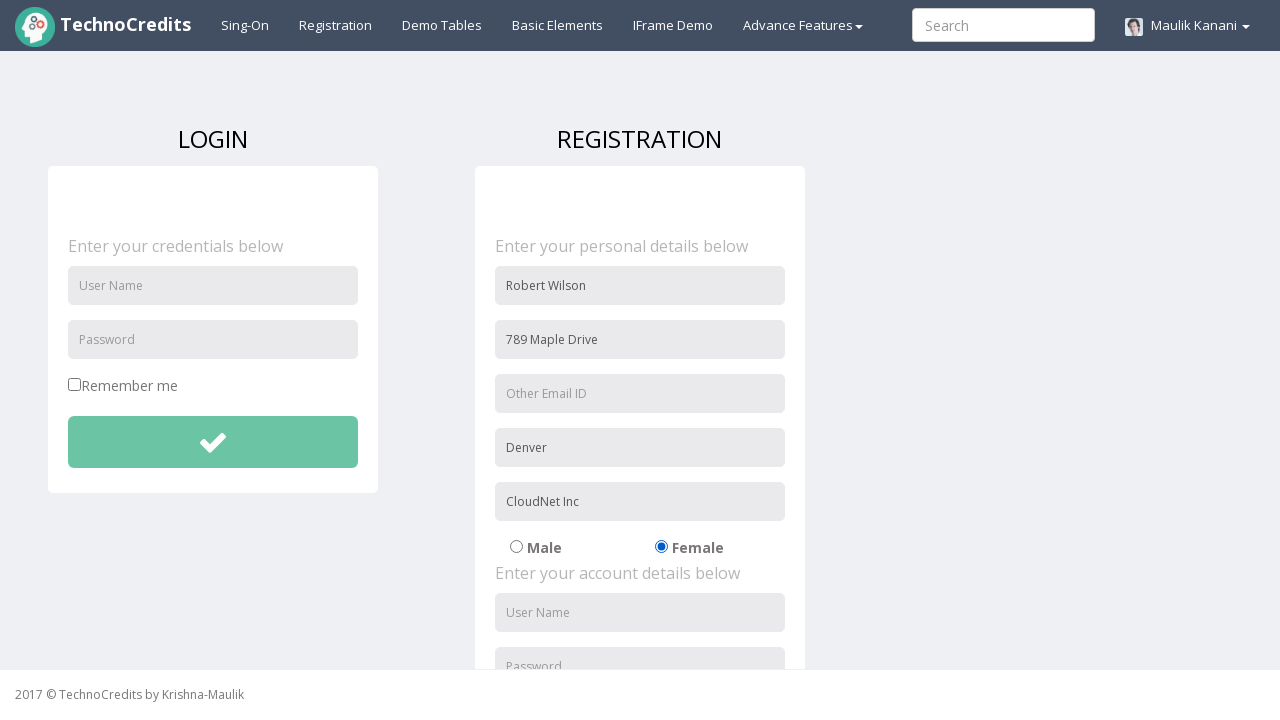

Filled Username field with 'robertwilson' on input#usernameReg
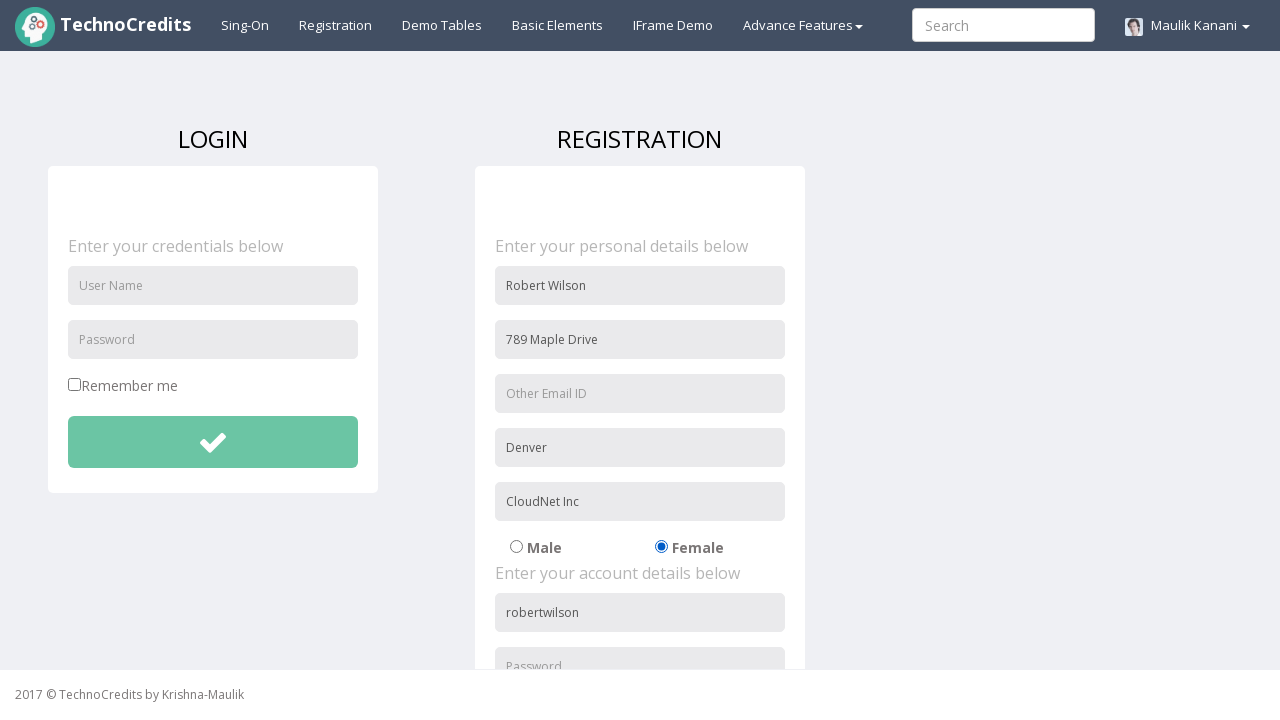

Filled Password field with 'robert890' on input#passwordReg
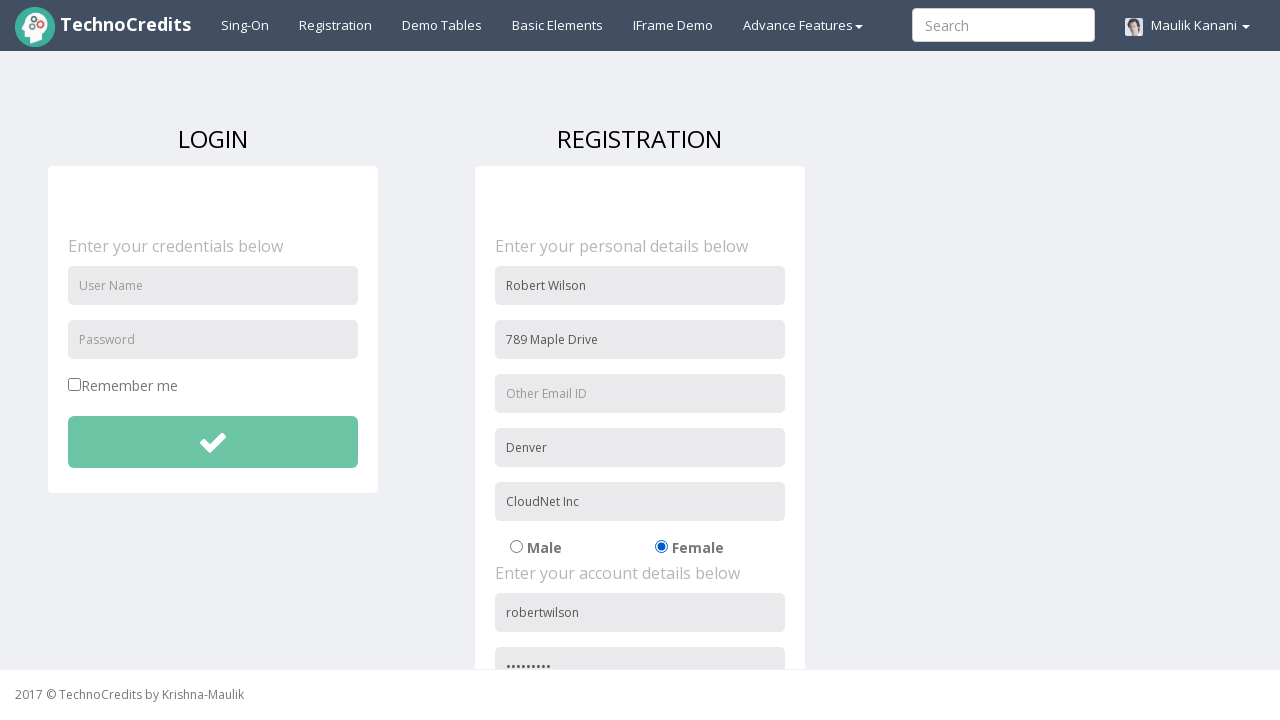

Filled Re-password field with 'robert890' on input#repasswordReg
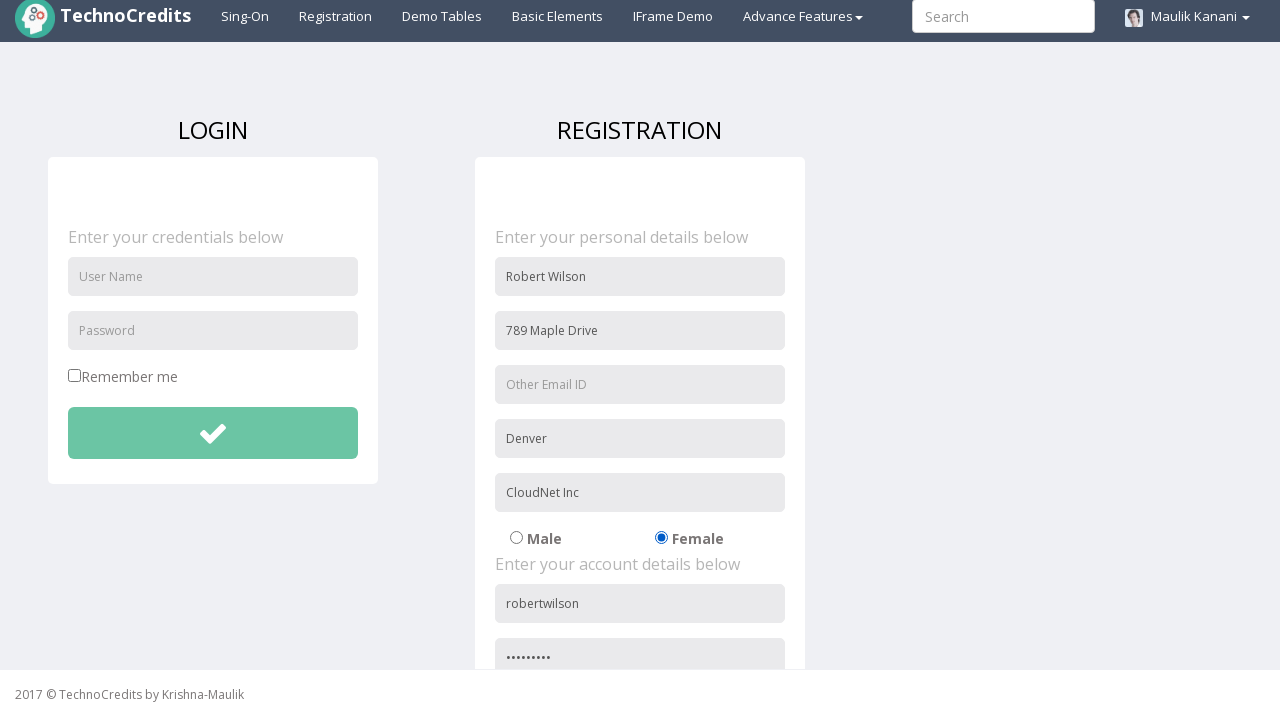

Checked agreement checkbox at (481, 601) on input#signupAgreement
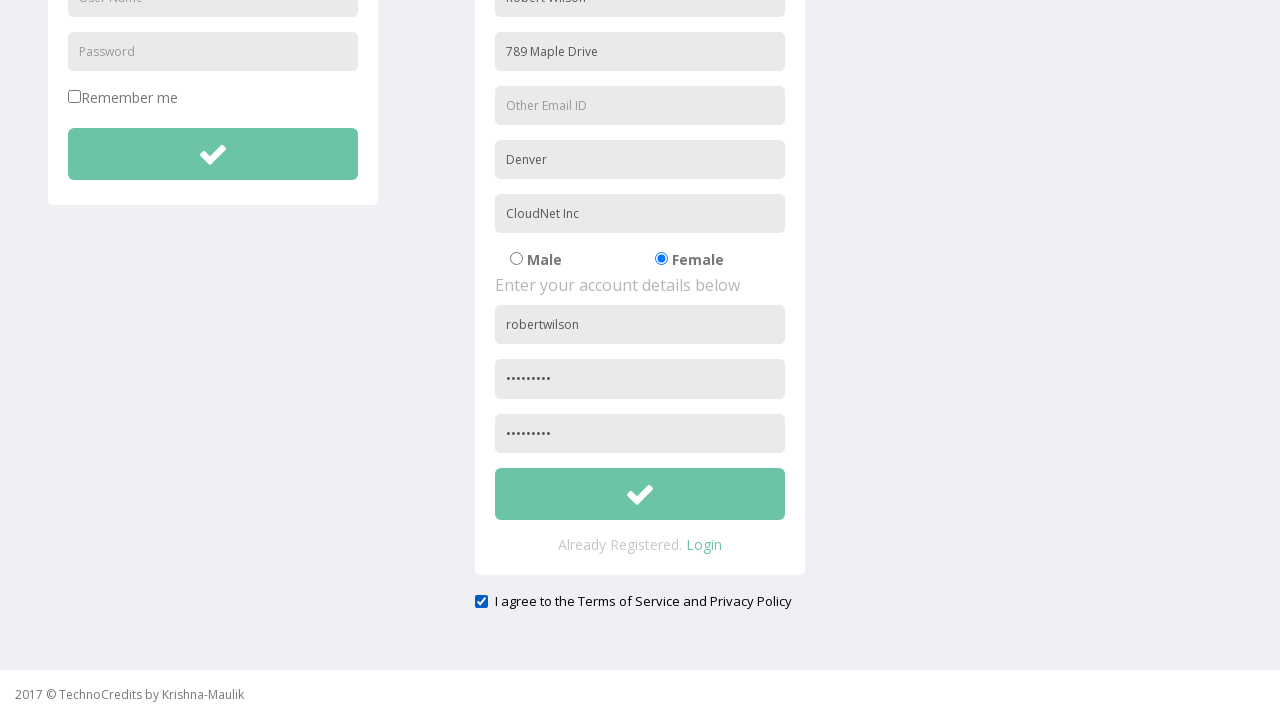

Clicked Sign Up button to submit registration form at (640, 494) on button#btnsubmitsignUp
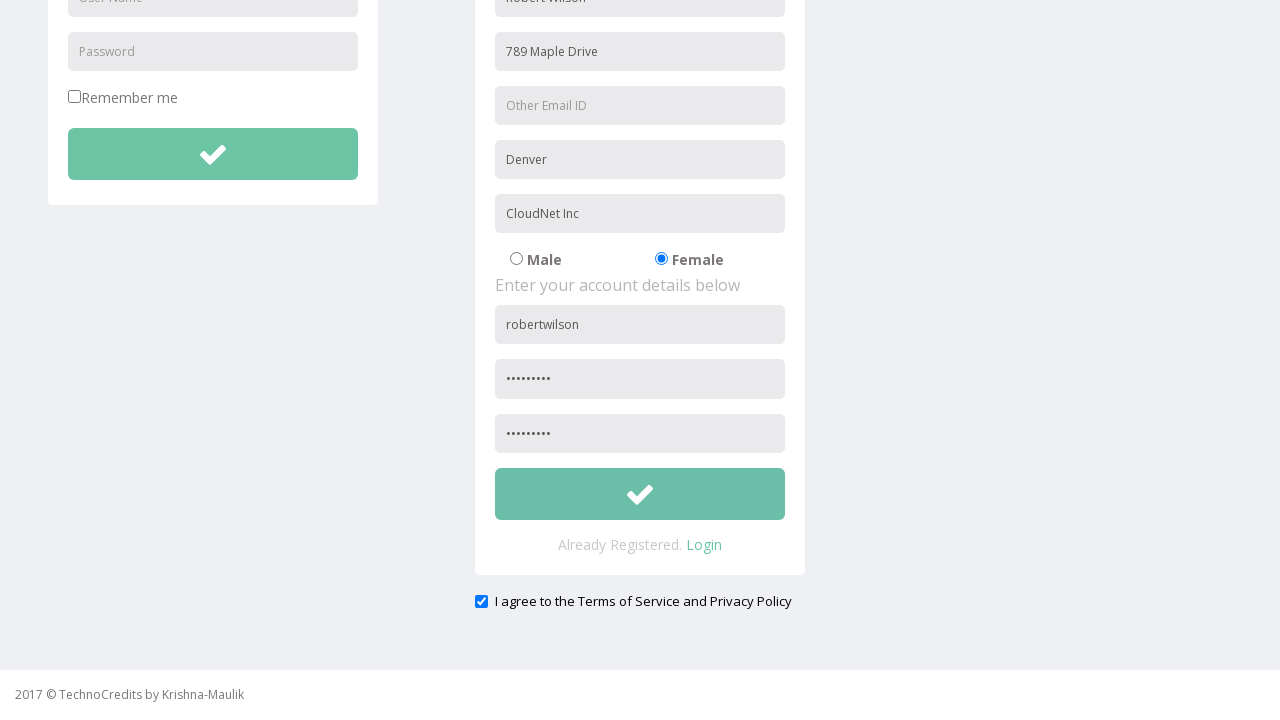

Alert dialog appeared and was accepted, confirming email validation error
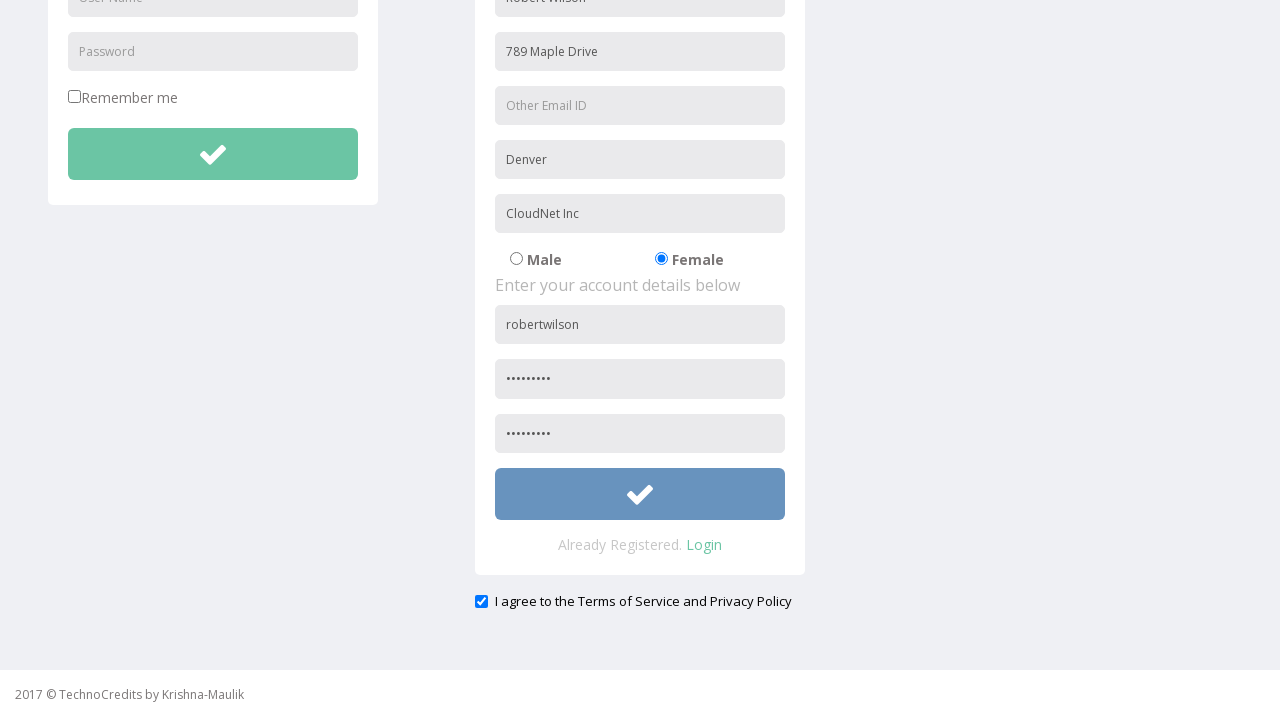

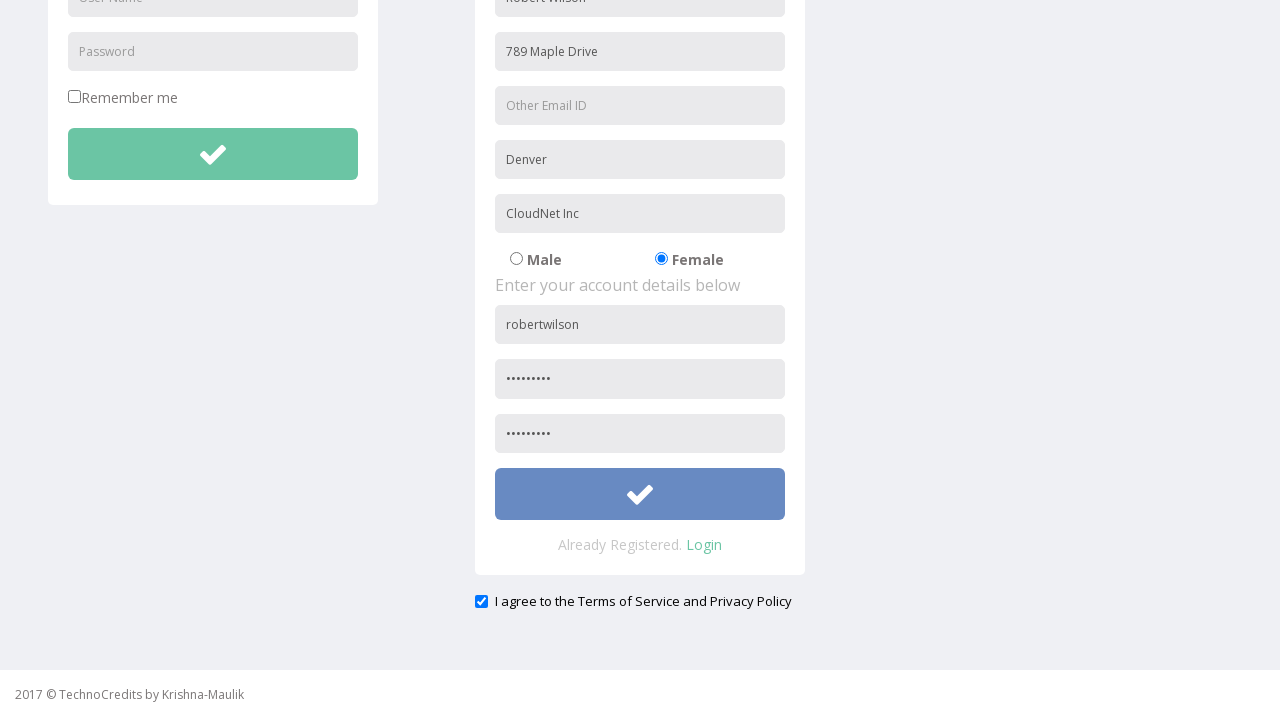